Navigates to 163.com (a Chinese news portal) and scrolls to the bottom of the page to load all content.

Starting URL: https://www.163.com/

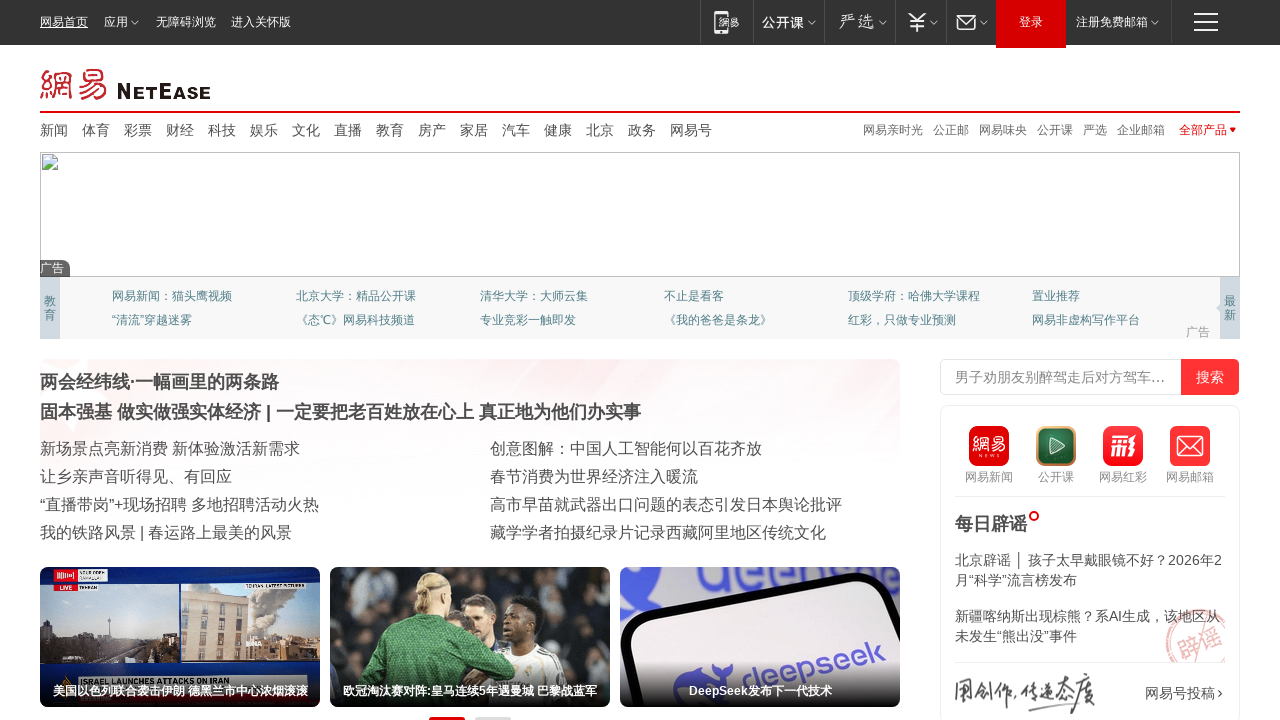

Waited for page to load (domcontentloaded)
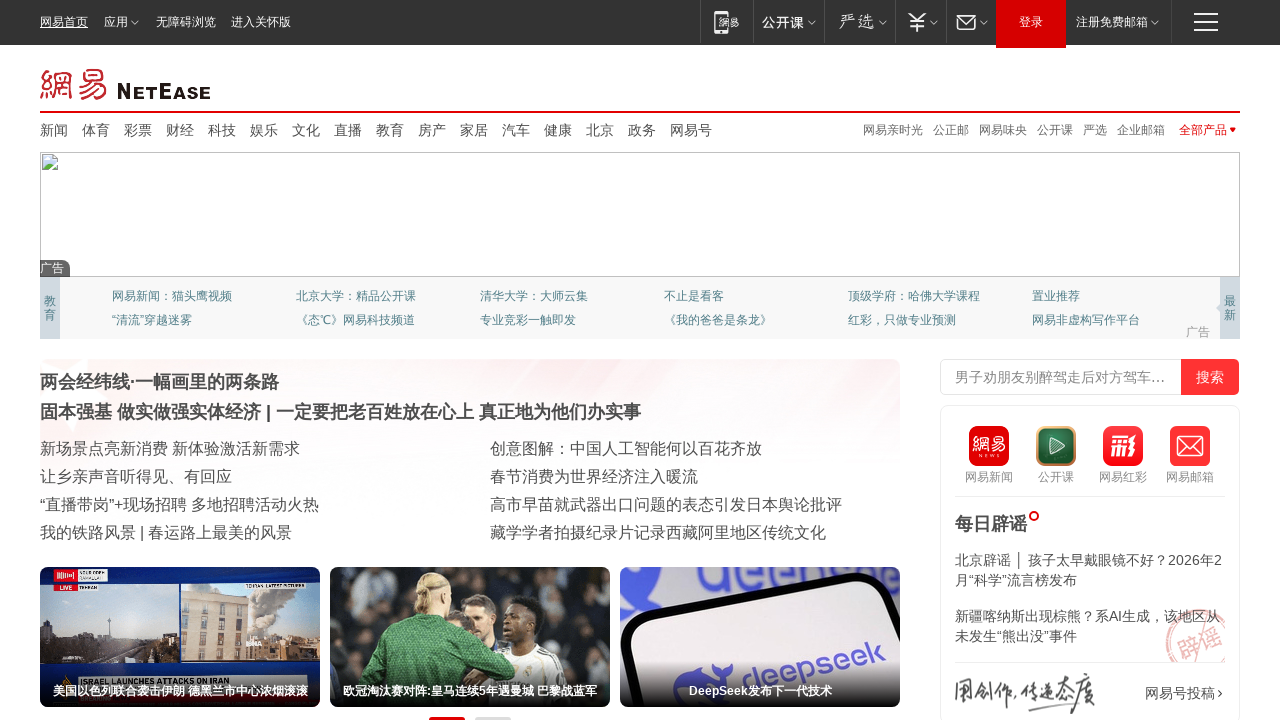

Scrolled to the bottom of the page
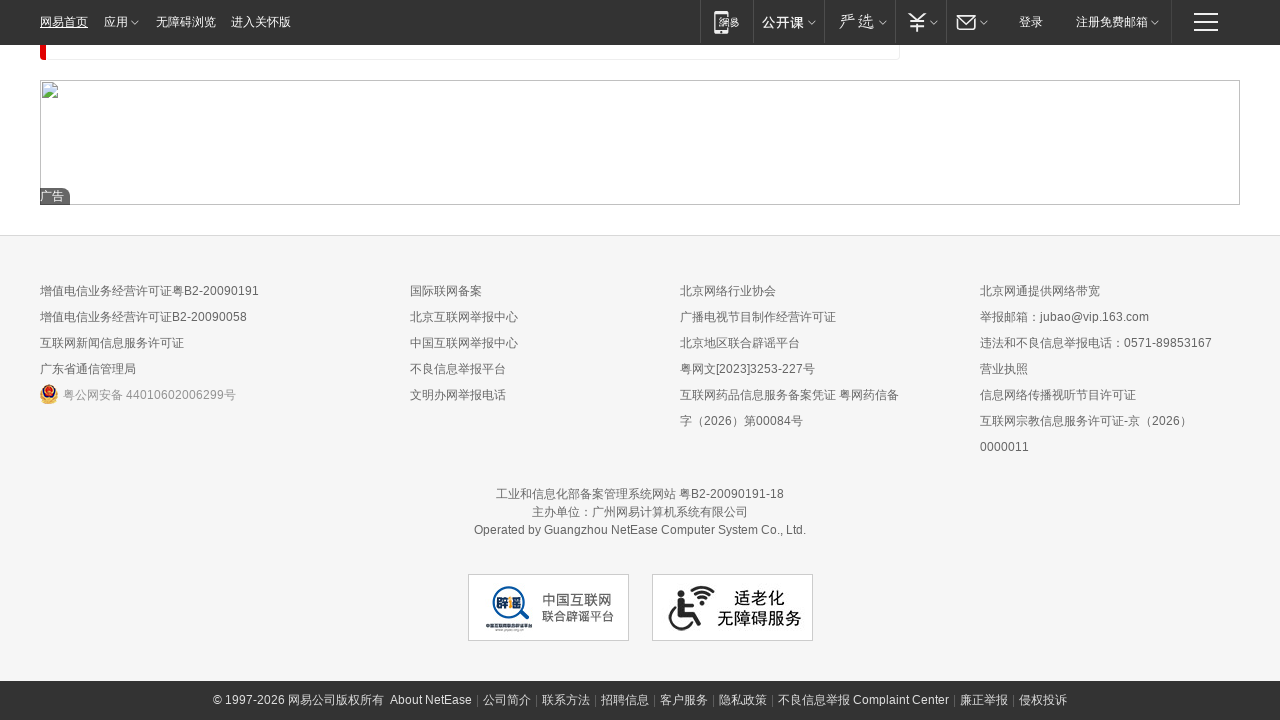

Waited 1 second for lazy-loaded content to load
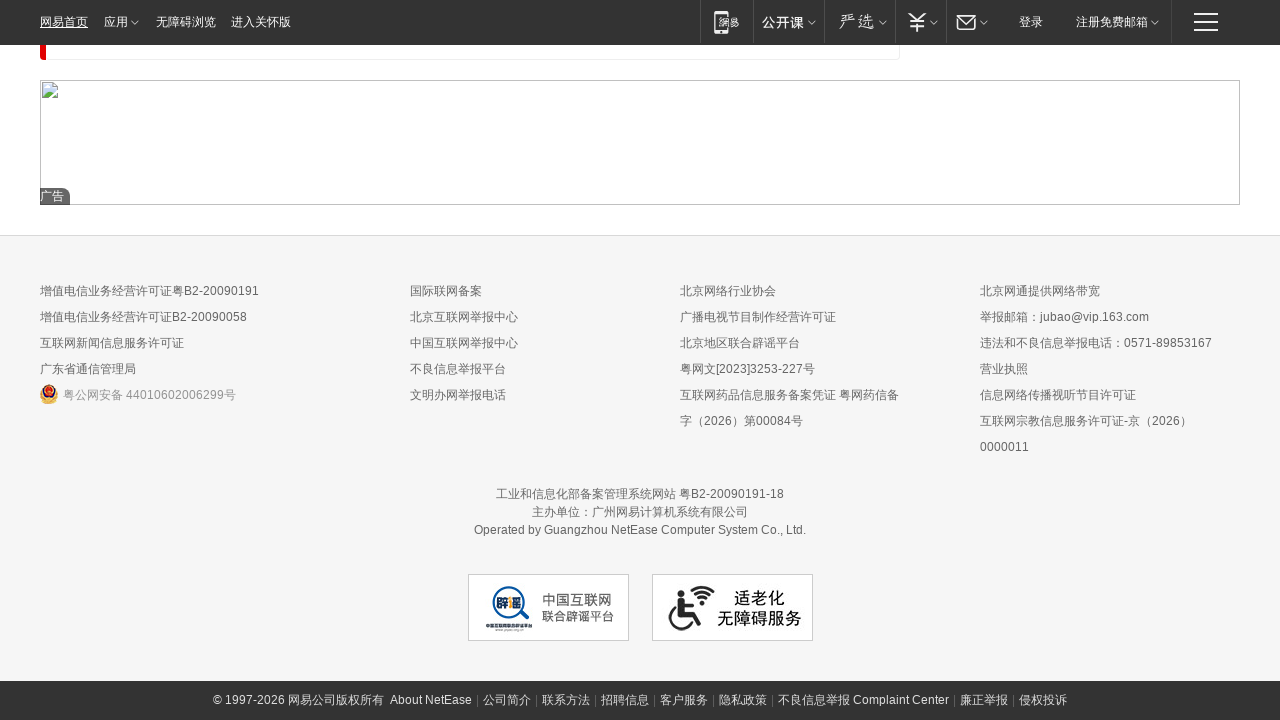

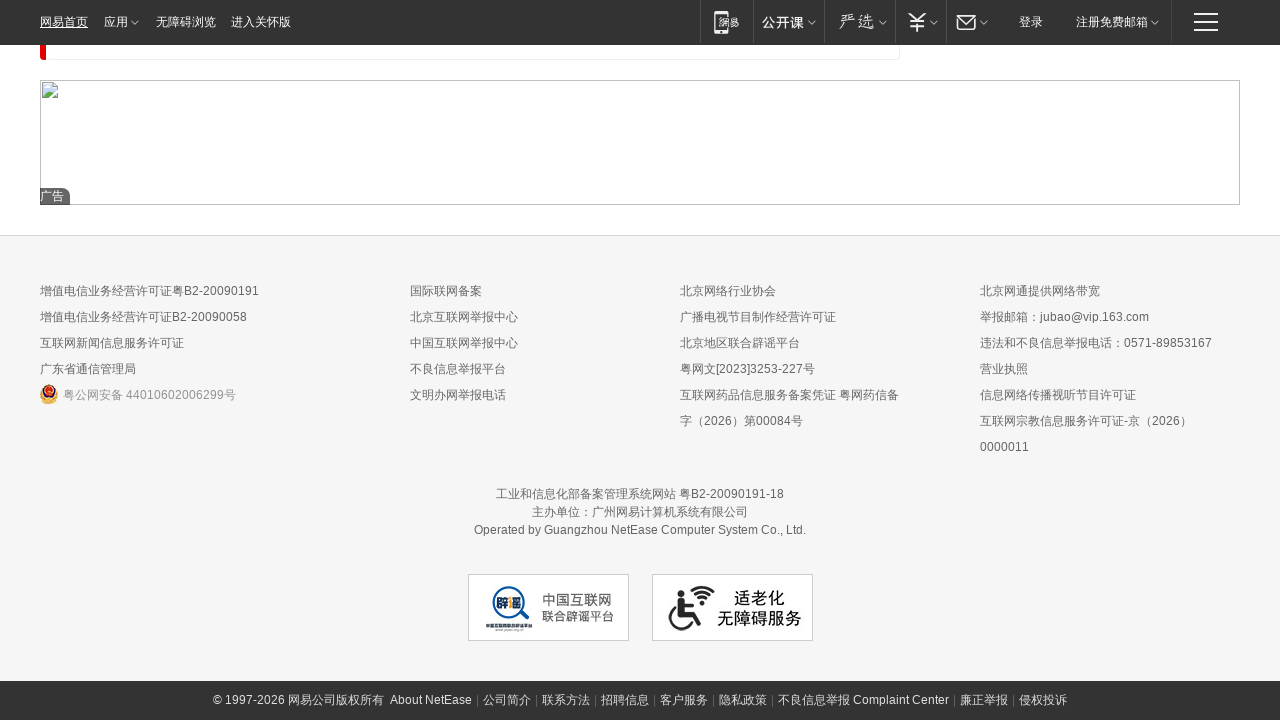